Tests canceling an edit on a todo item by pressing Escape

Starting URL: http://todomvc.com/examples/typescript-angular

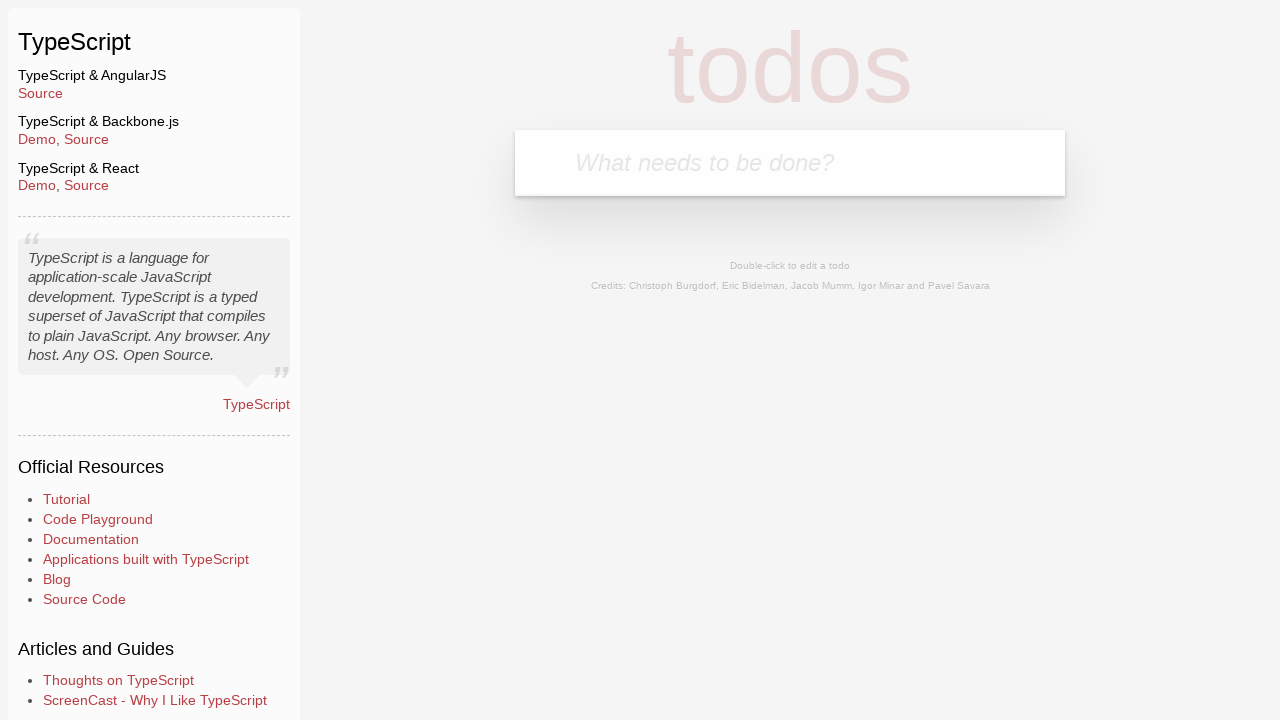

Filled todo input field with 'AtoВeEdit' on body > section > header > form > input
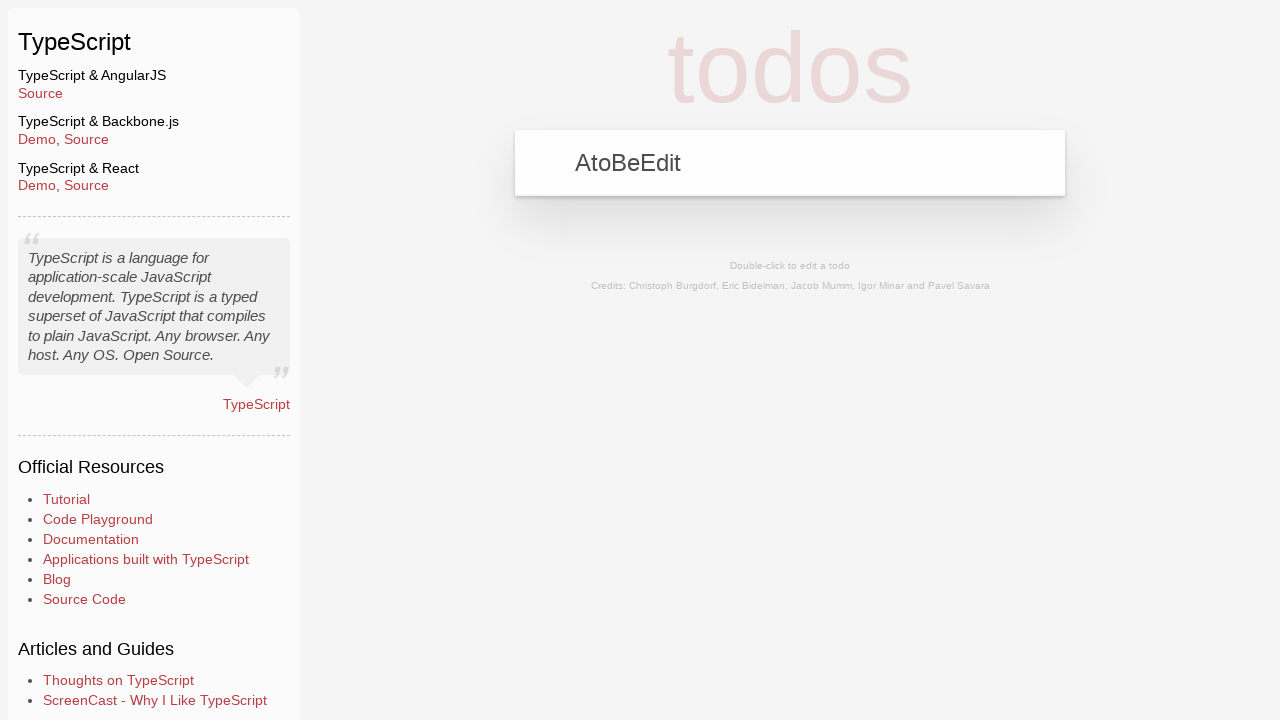

Pressed Enter to add the todo item on body > section > header > form > input
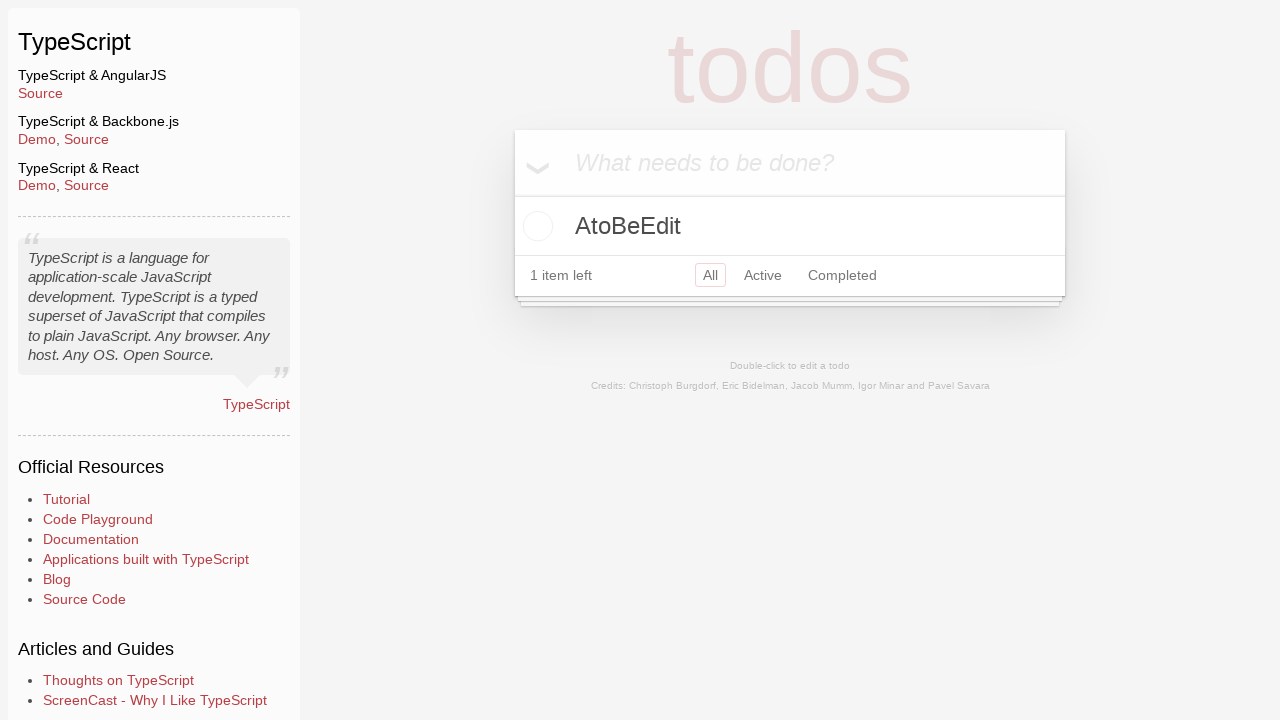

Clicked on Active filter to switch view at (763, 275) on body > section > footer > ul > li:nth-child(2) > a
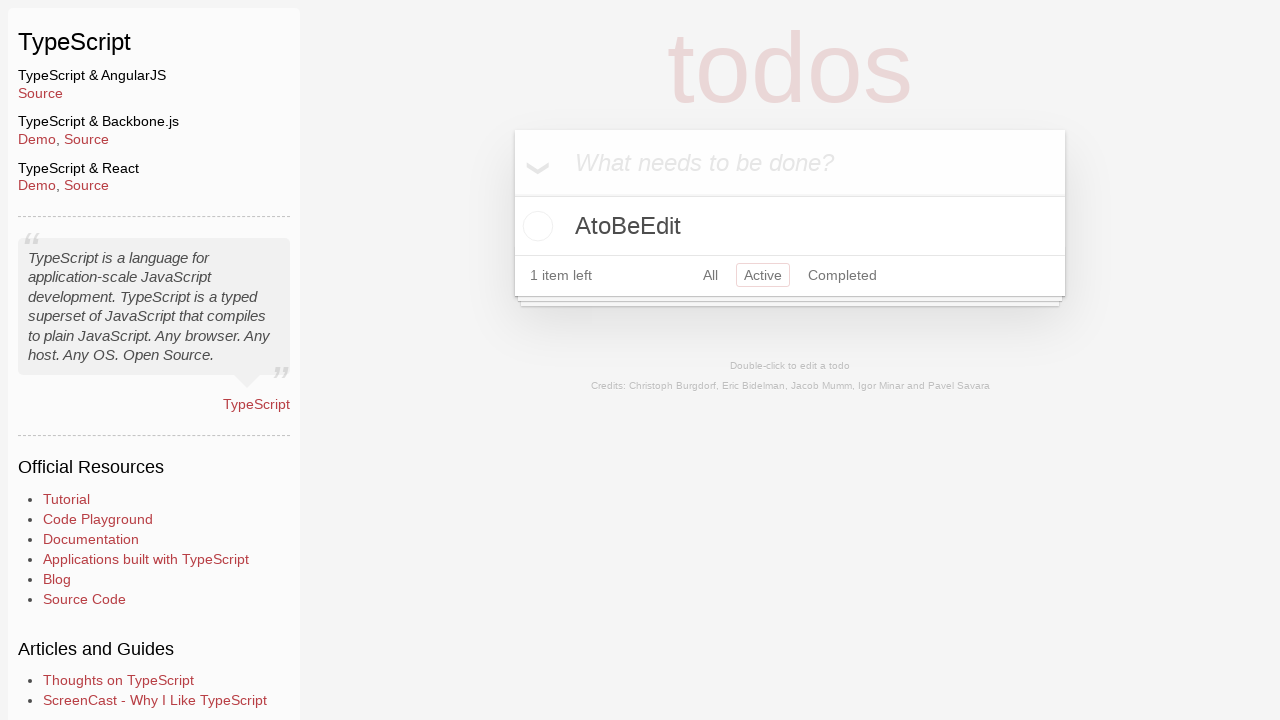

Double-clicked todo item to enter edit mode at (790, 226) on text=AtoВeEdit
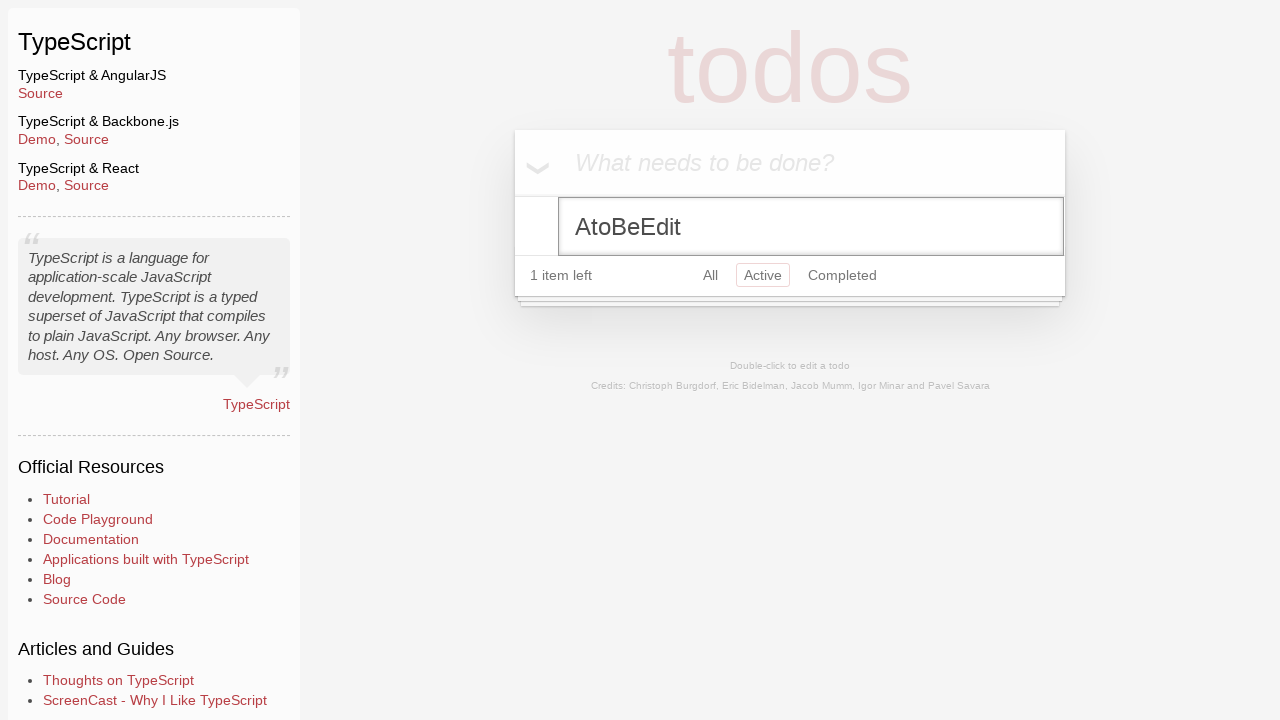

Typed 'demo' in the edit field
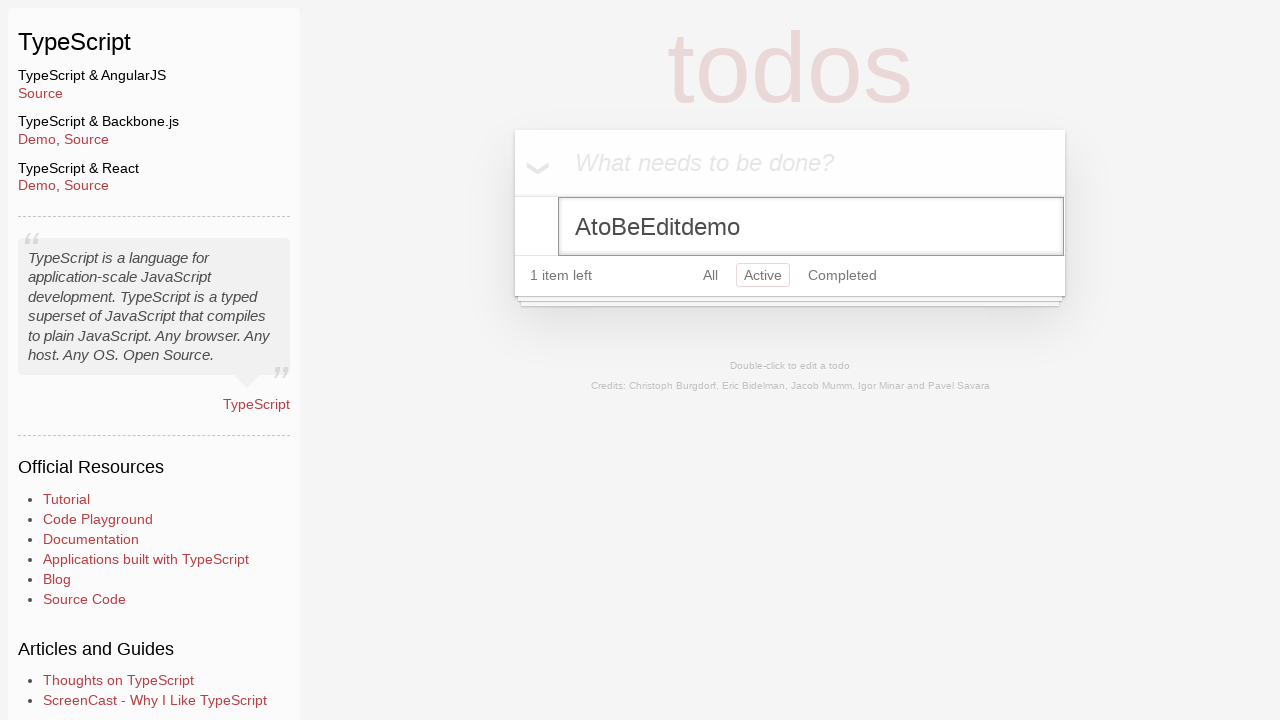

Pressed Escape to cancel the edit
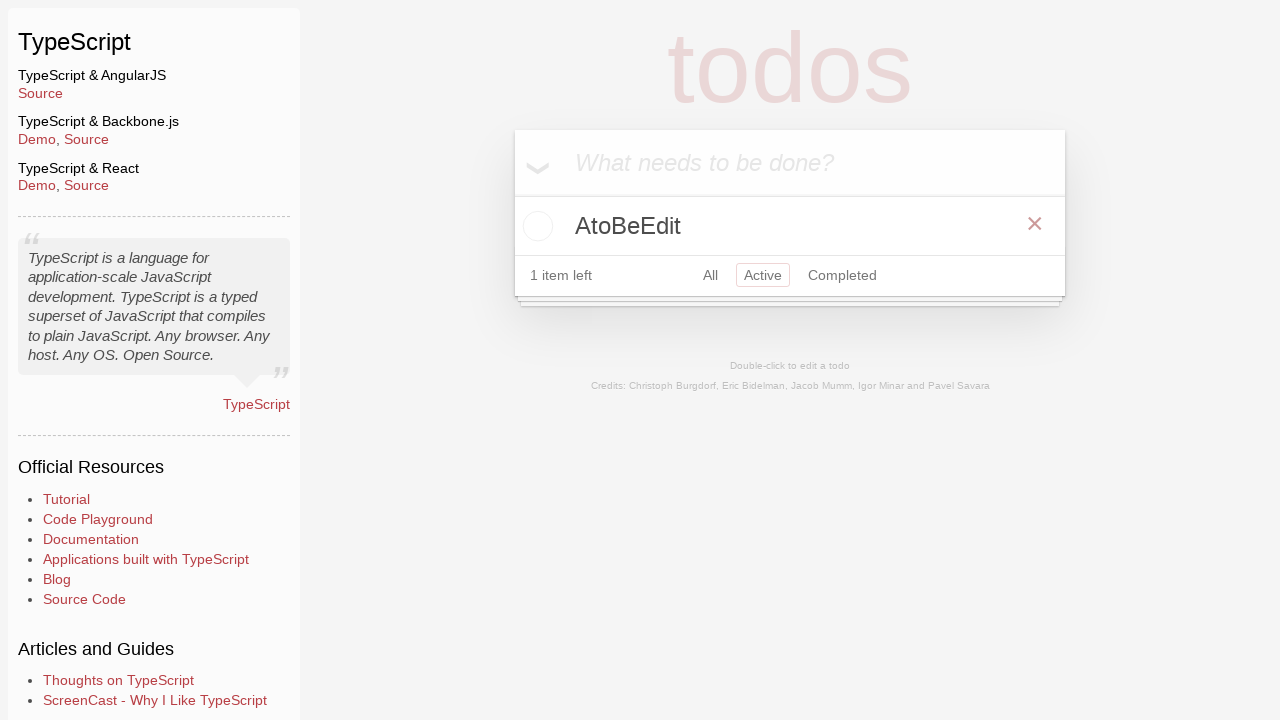

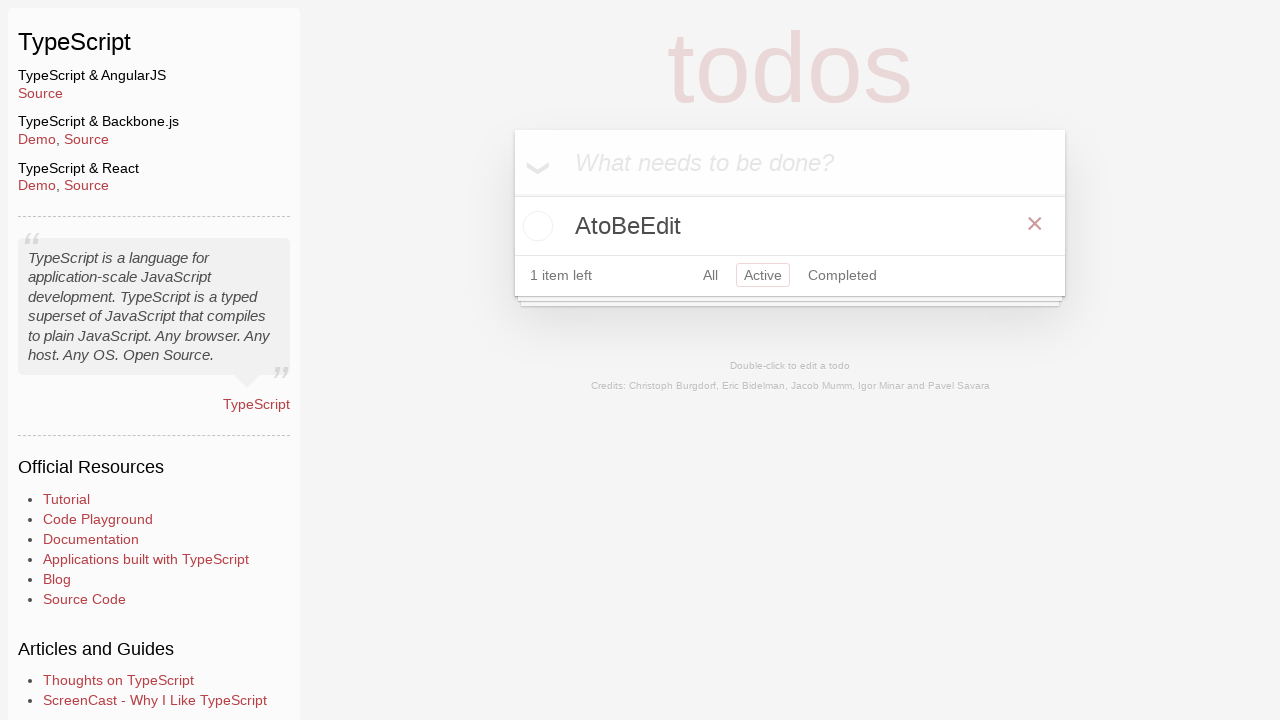